Tests the text box form on demoqa.com by clicking Elements section and filling out a text box form with name, email, address fields

Starting URL: https://demoqa.com/

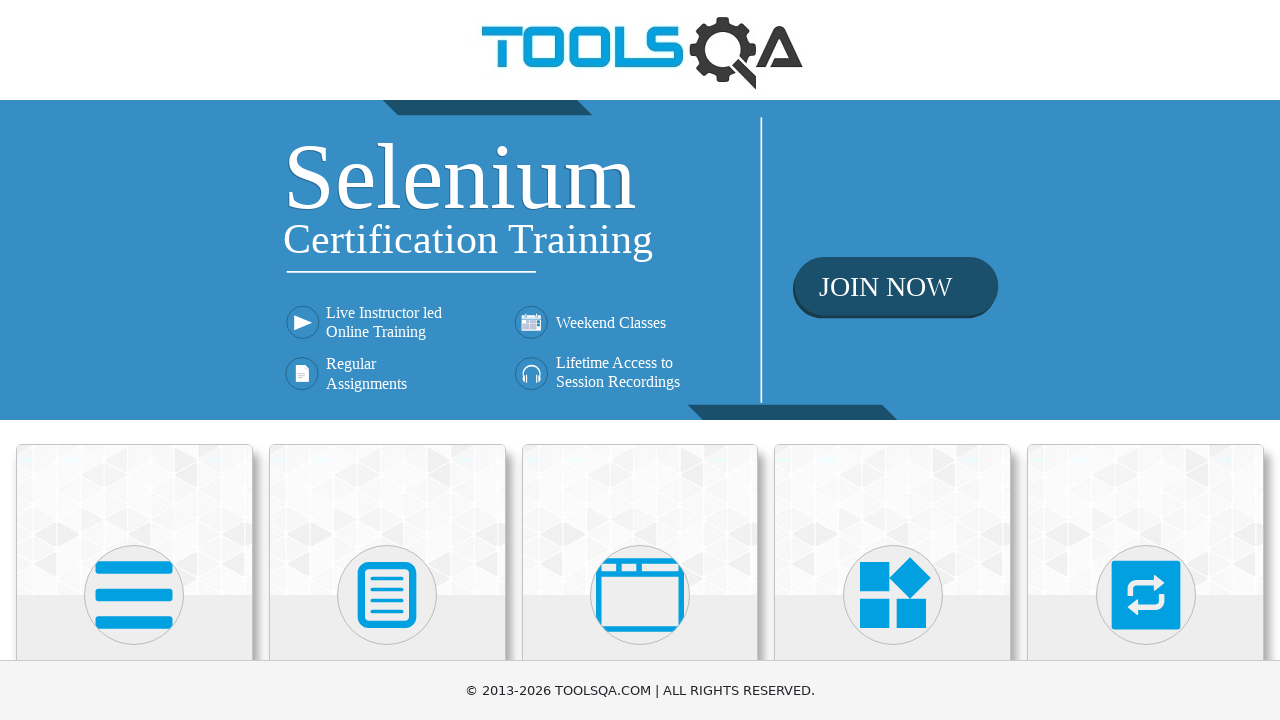

Clicked on Elements section at (134, 360) on text=Elements
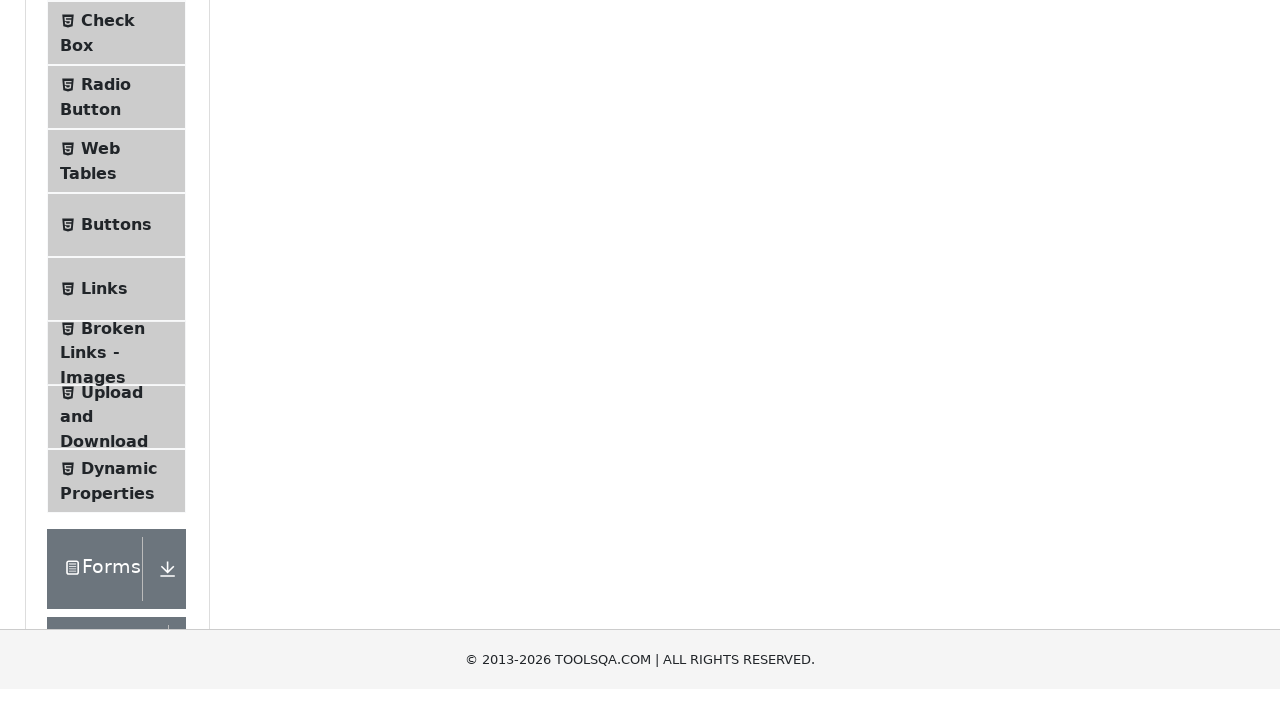

Clicked on Text Box menu item at (119, 261) on text=Text Box
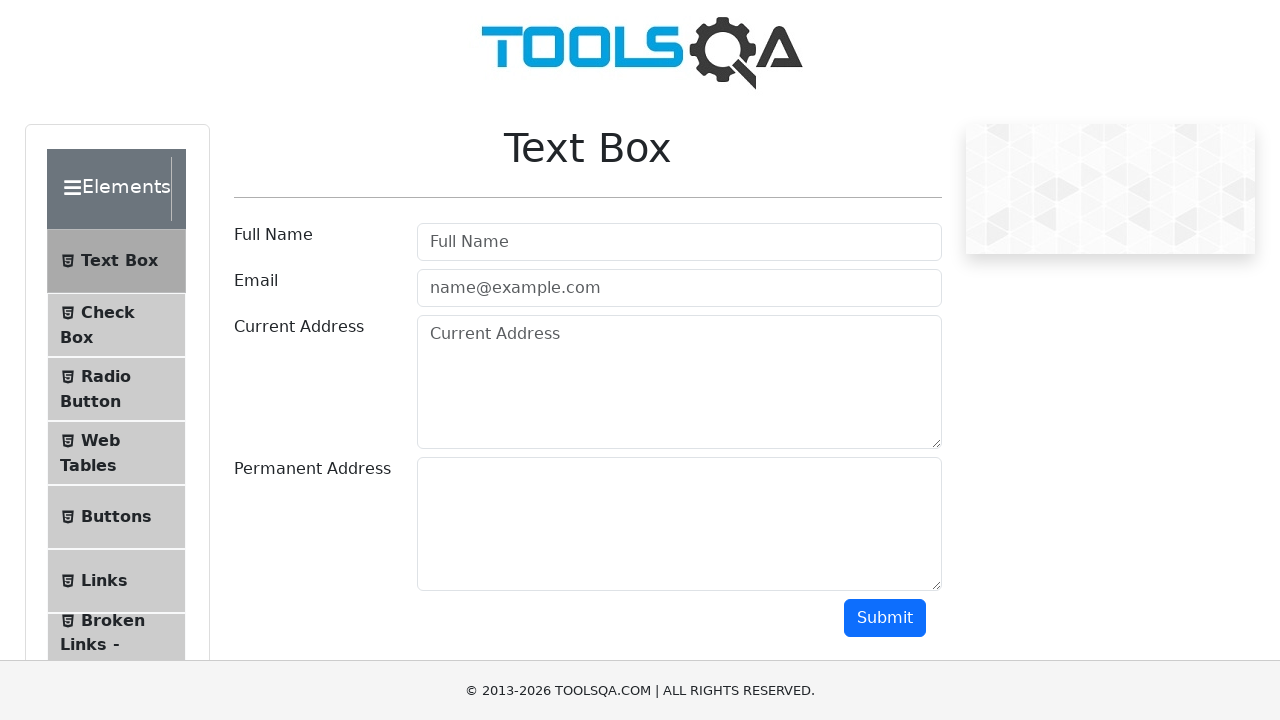

Filled full name field with 'Huda Aleem' on #userName
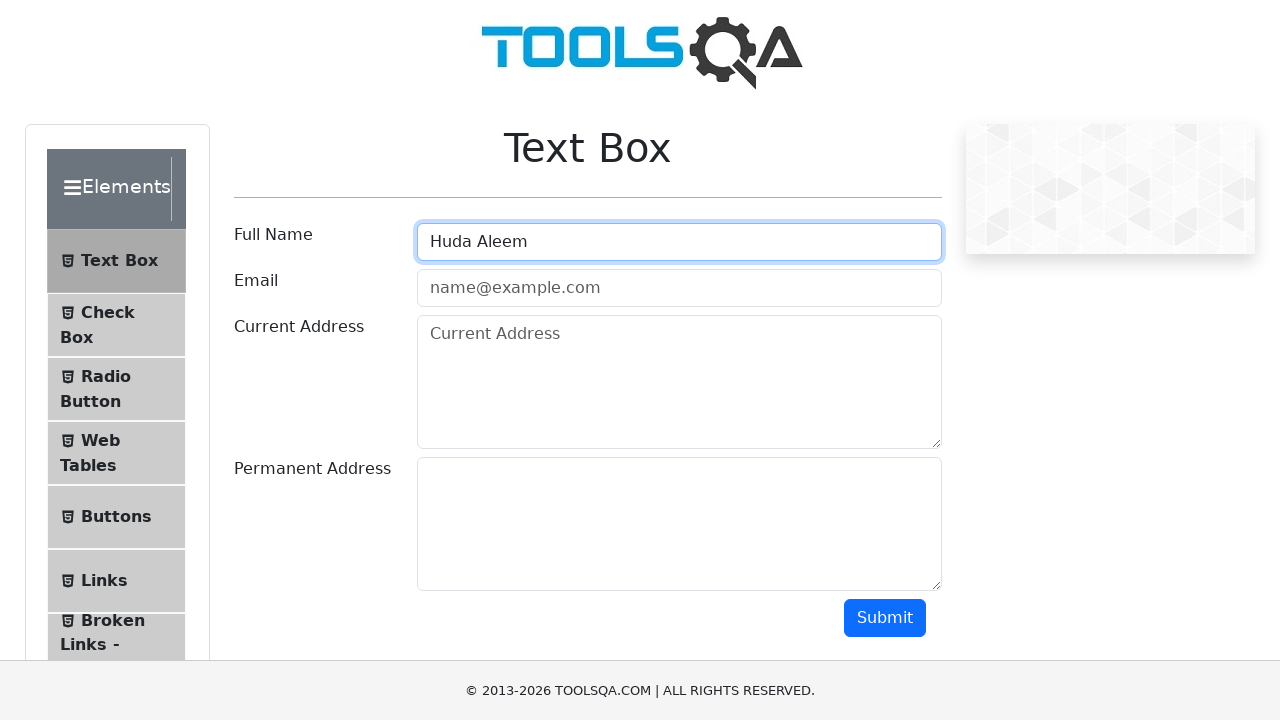

Filled email field with 'huda.aleem12@gmail.com' on #userEmail
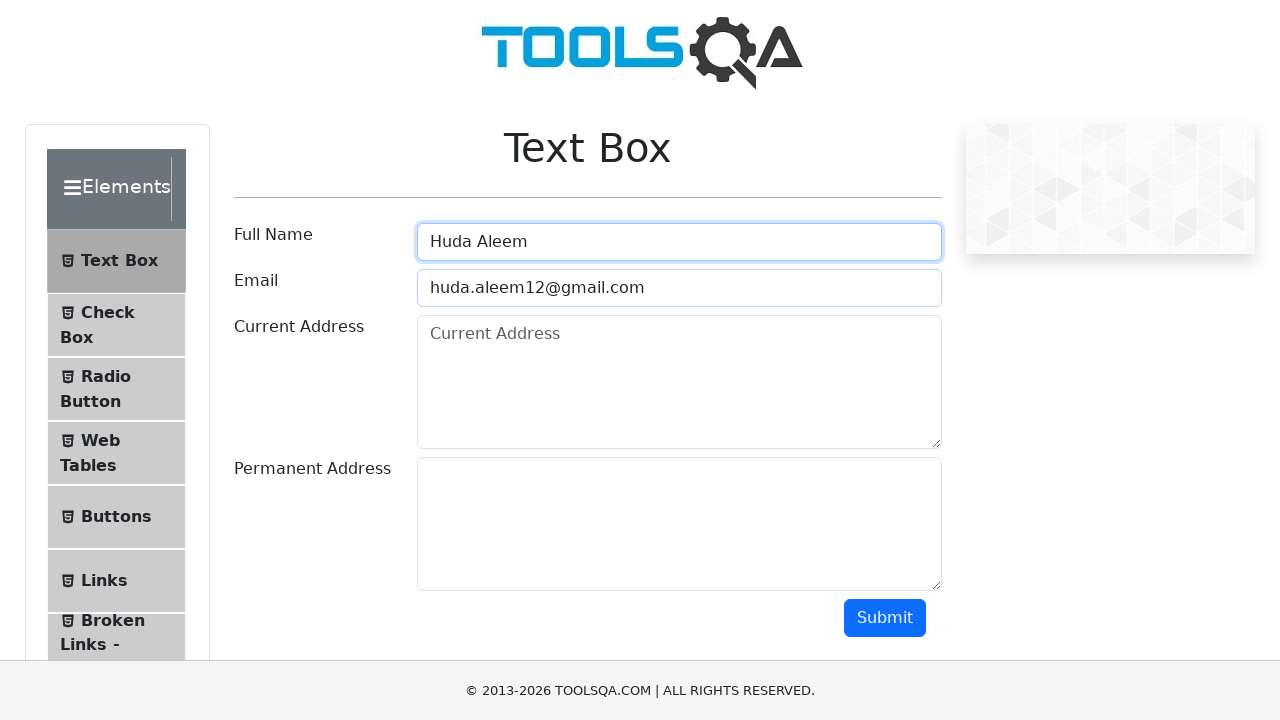

Filled current address field with 'Test1123 area' on #currentAddress
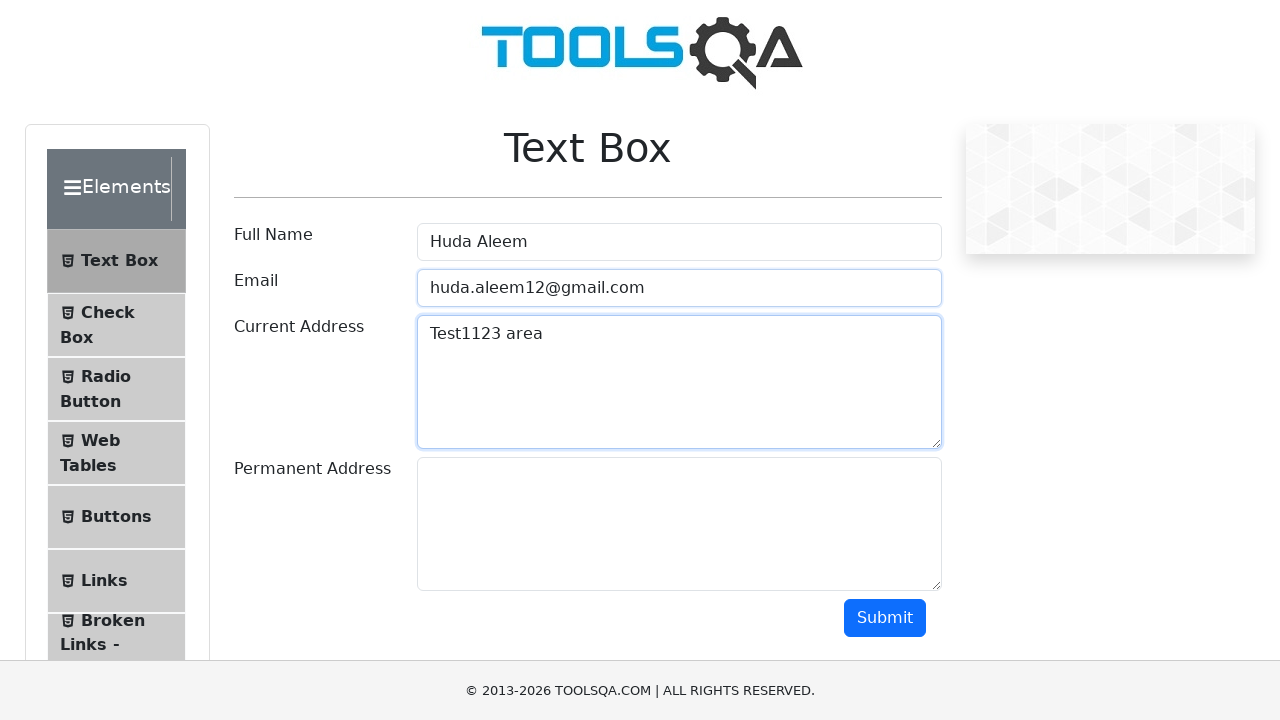

Filled permanent address field with 'Karachi' on #permanentAddress
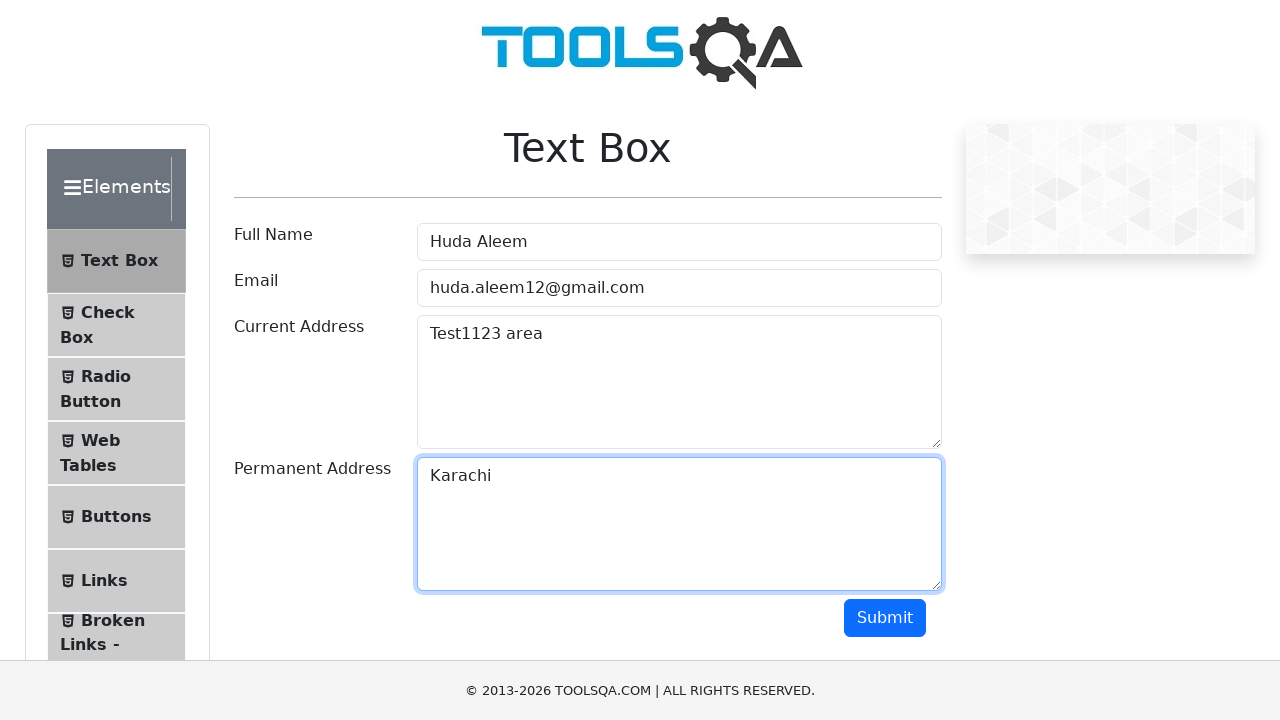

Clicked submit button to submit text box form at (885, 618) on #submit
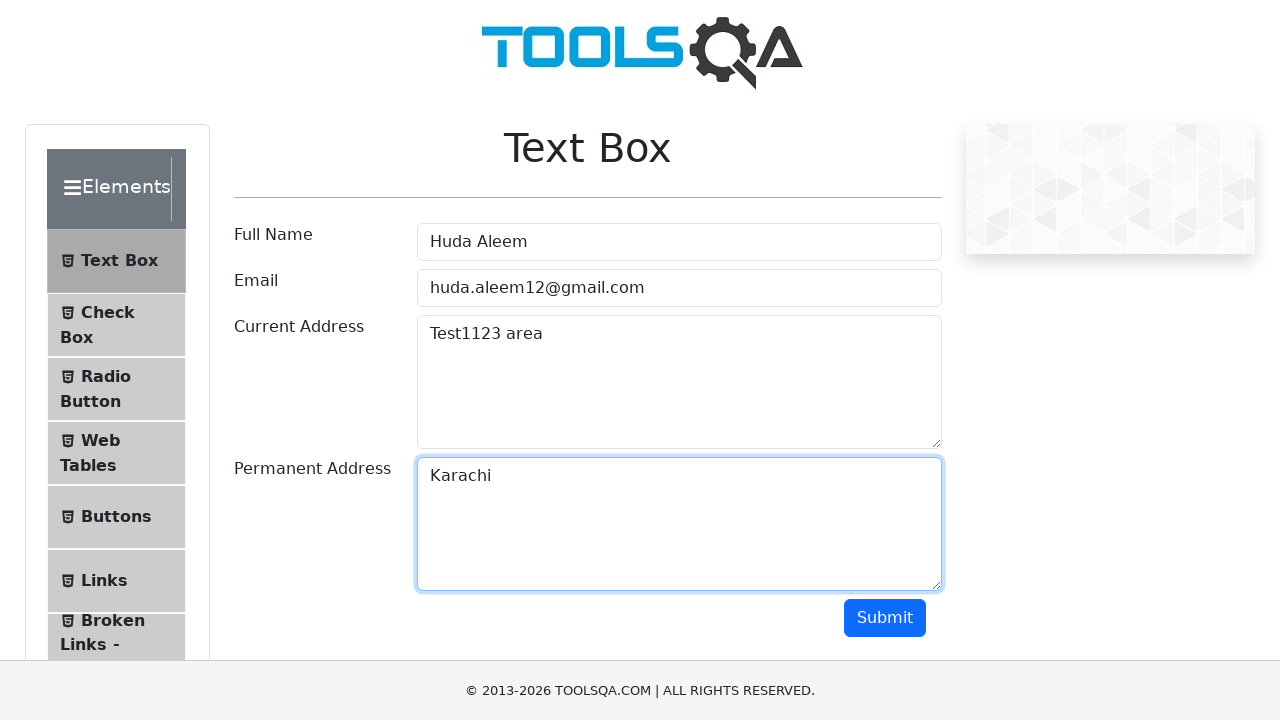

Form output appeared on page
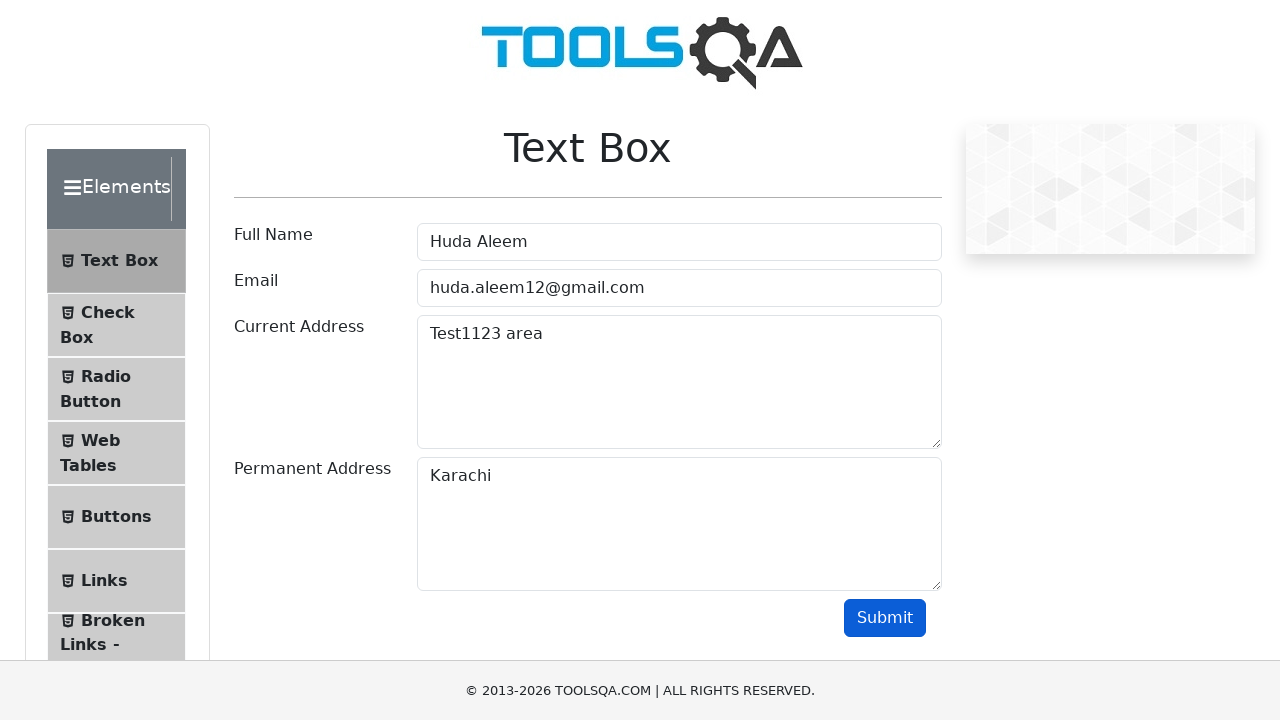

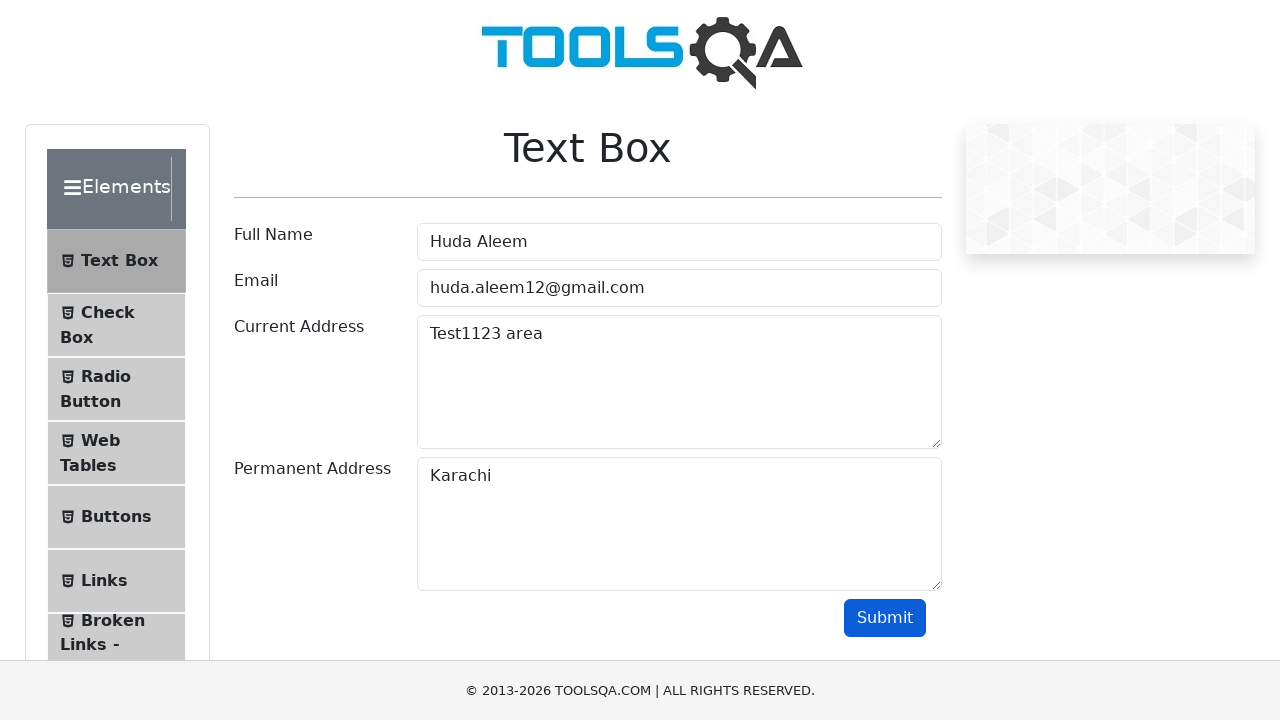